Tests drag-and-drop functionality on jQuery UI's droppable demo by dragging an element from source to target within an iframe.

Starting URL: https://jqueryui.com/droppable/

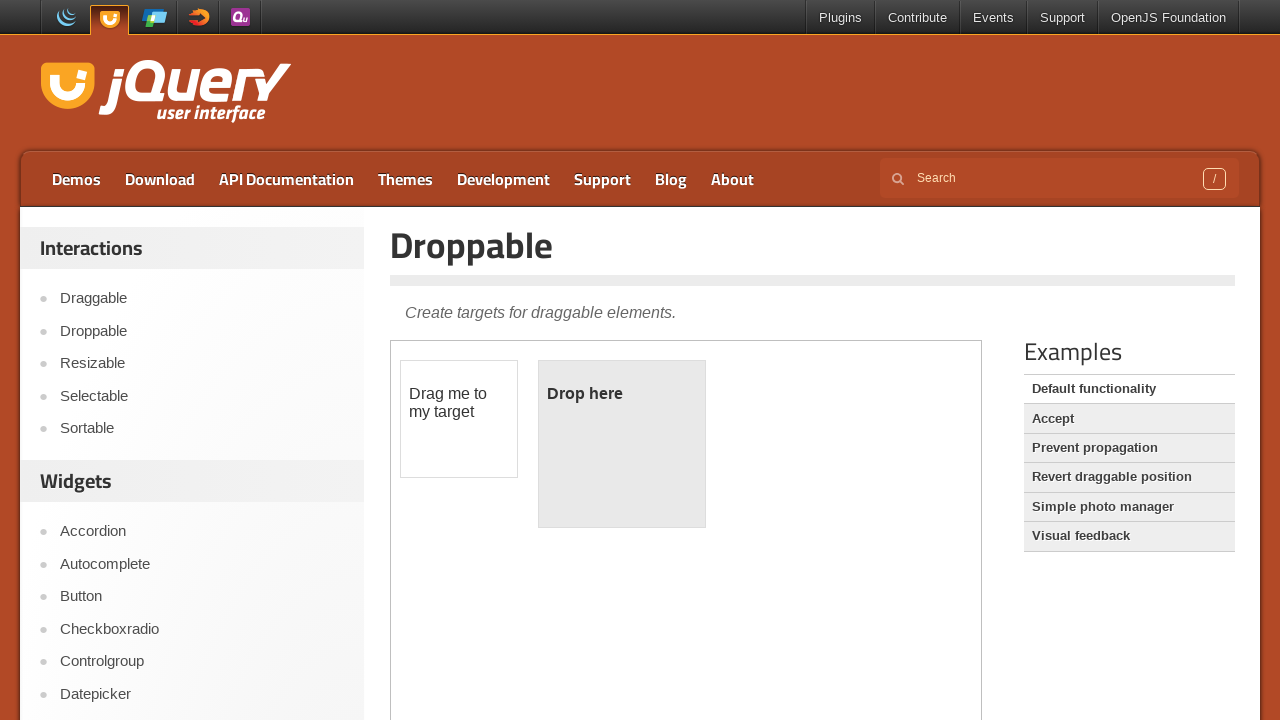

Located iframe containing jQuery UI droppable demo
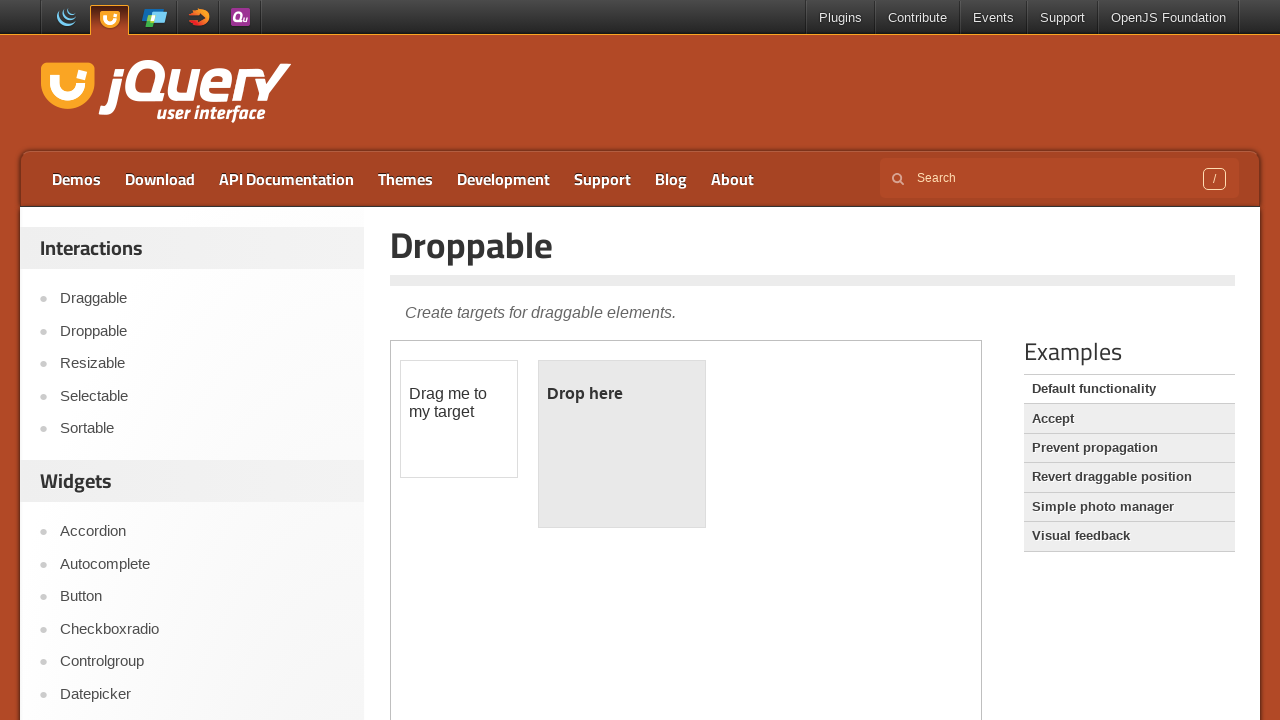

Located draggable and droppable elements within iframe
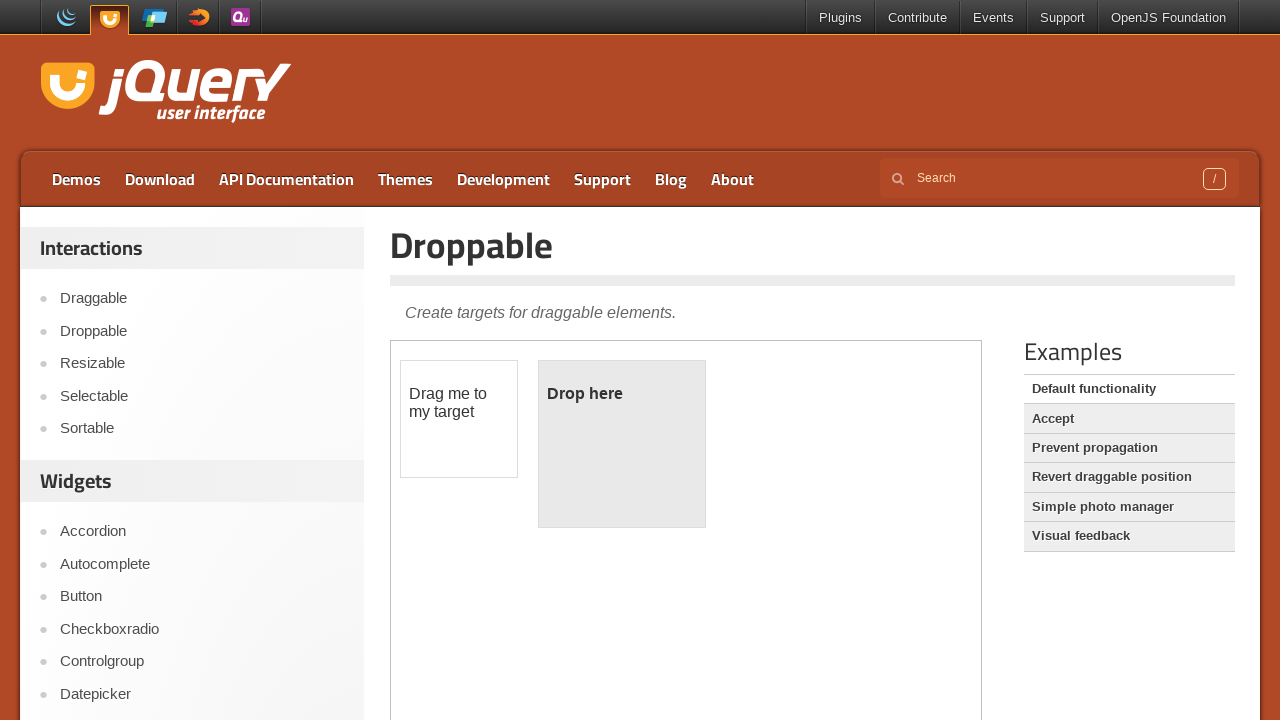

Draggable element became visible
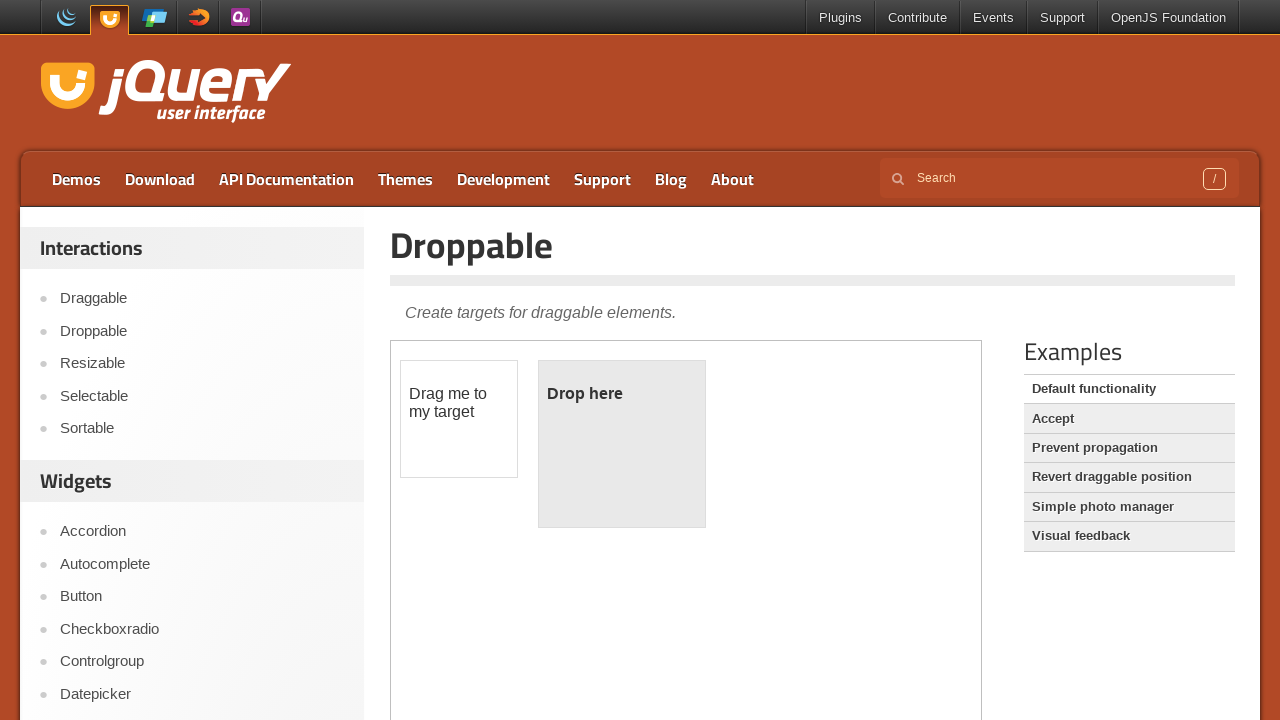

Droppable element became visible
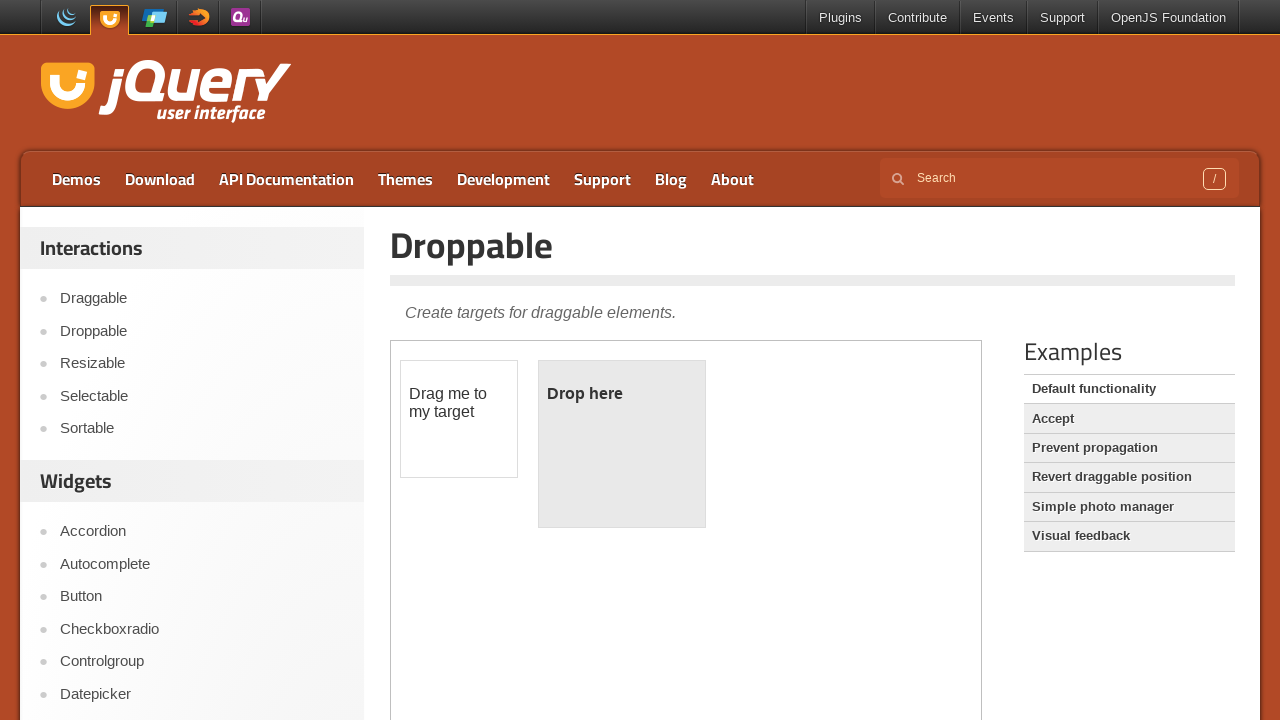

Retrieved bounding boxes for both draggable and droppable elements
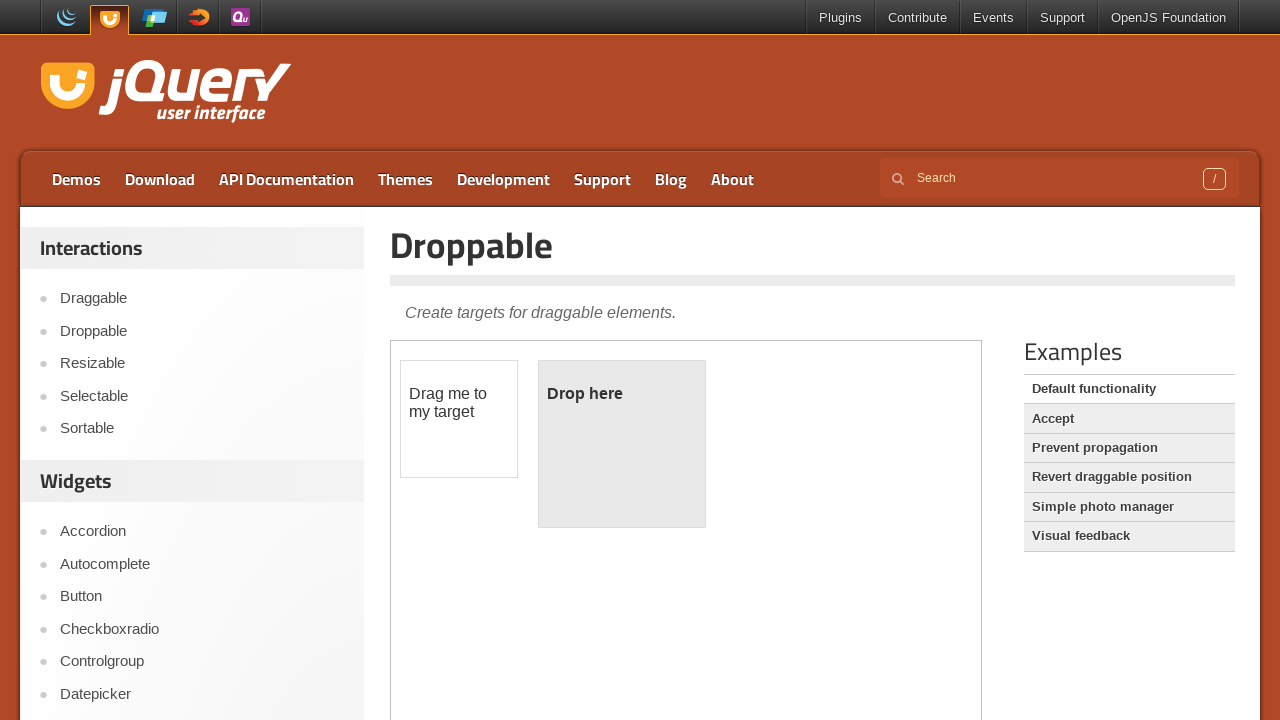

Moved mouse to center of draggable element at (459, 419)
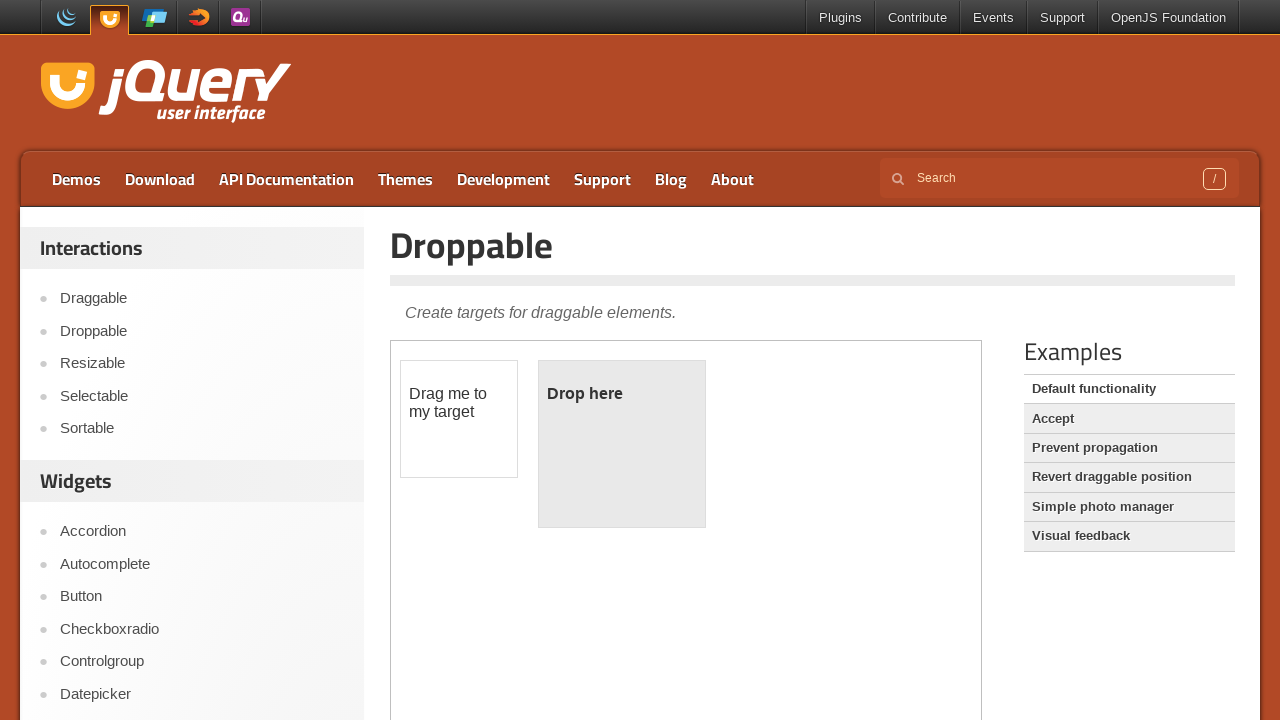

Pressed mouse button down to initiate drag at (459, 419)
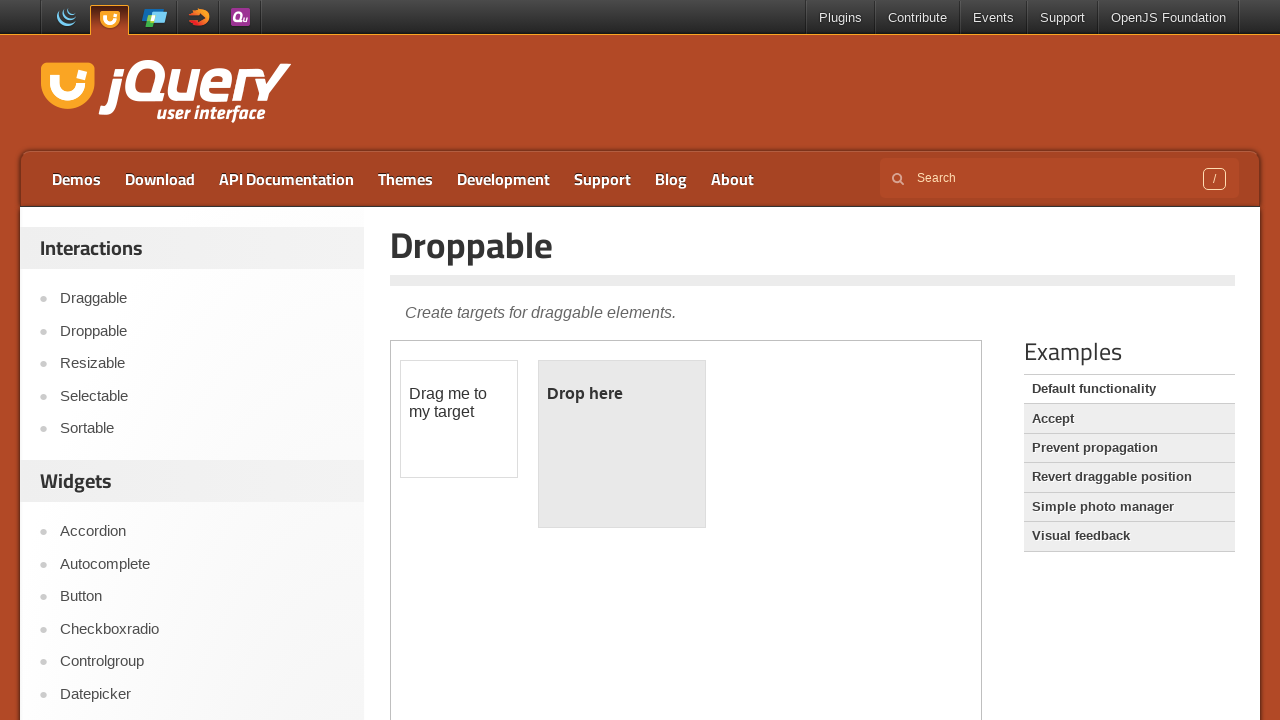

Moved mouse to center of droppable element at (622, 444)
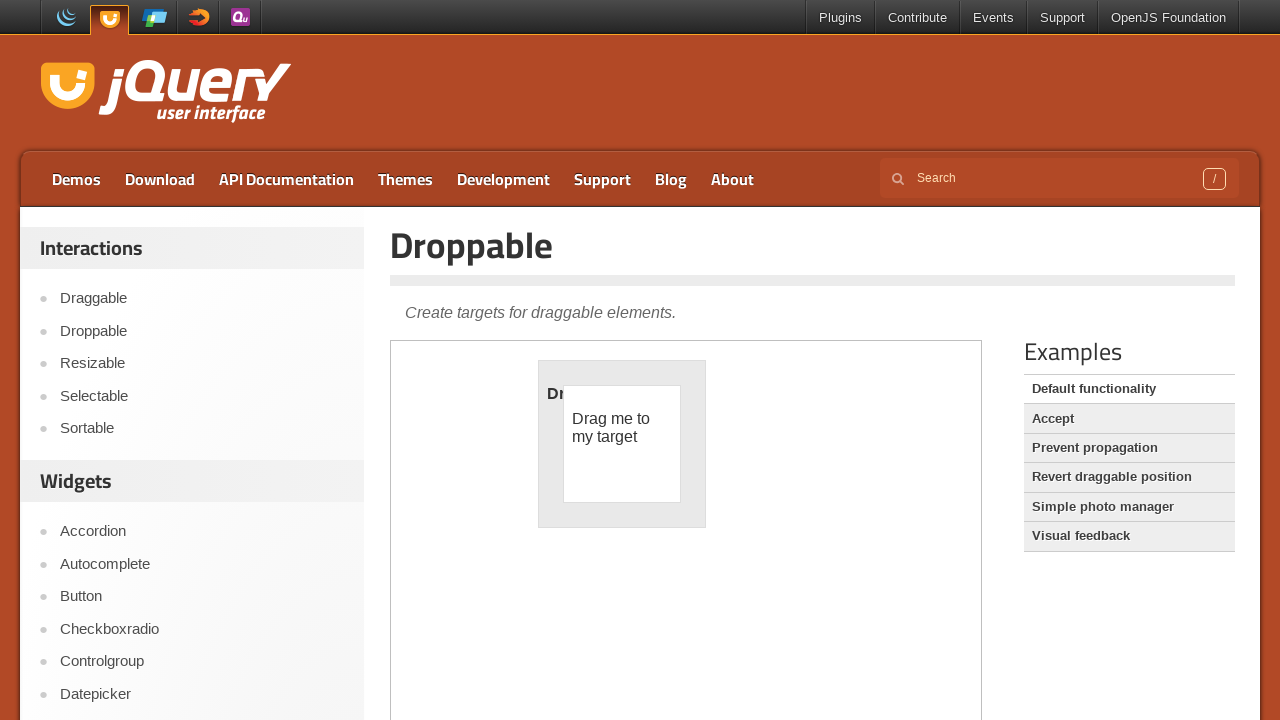

Released mouse button to complete drag-and-drop operation at (622, 444)
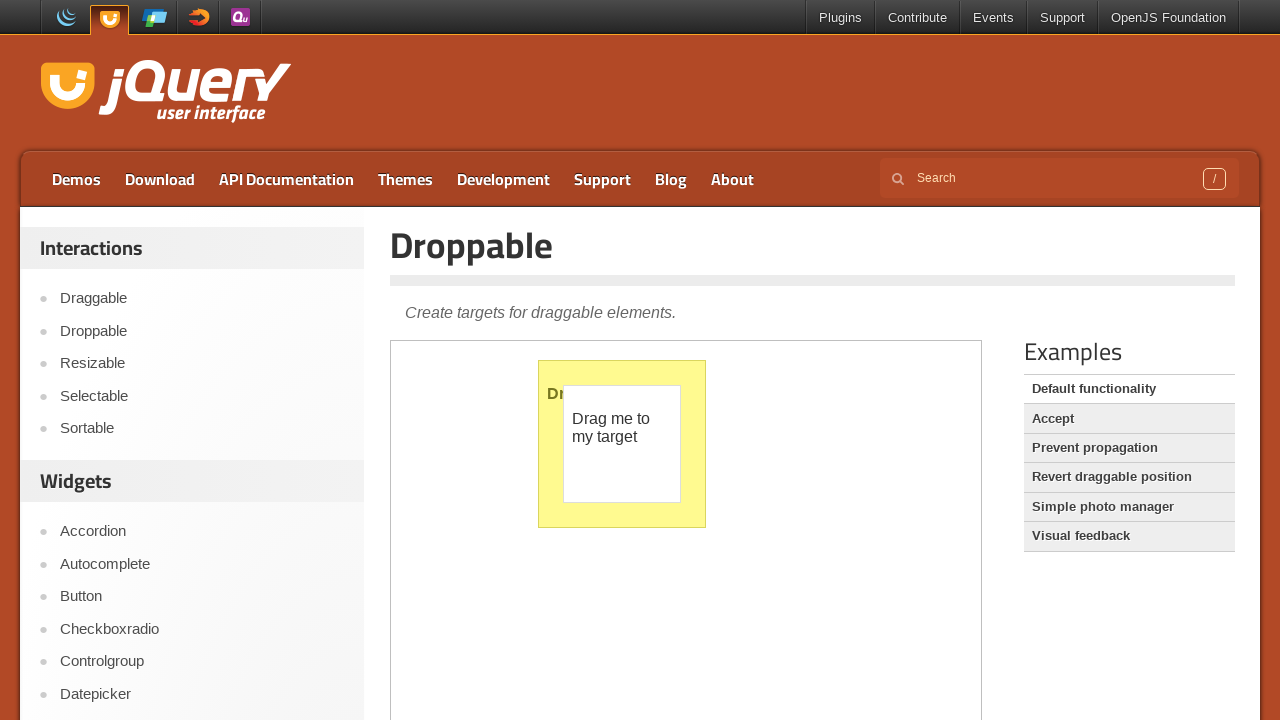

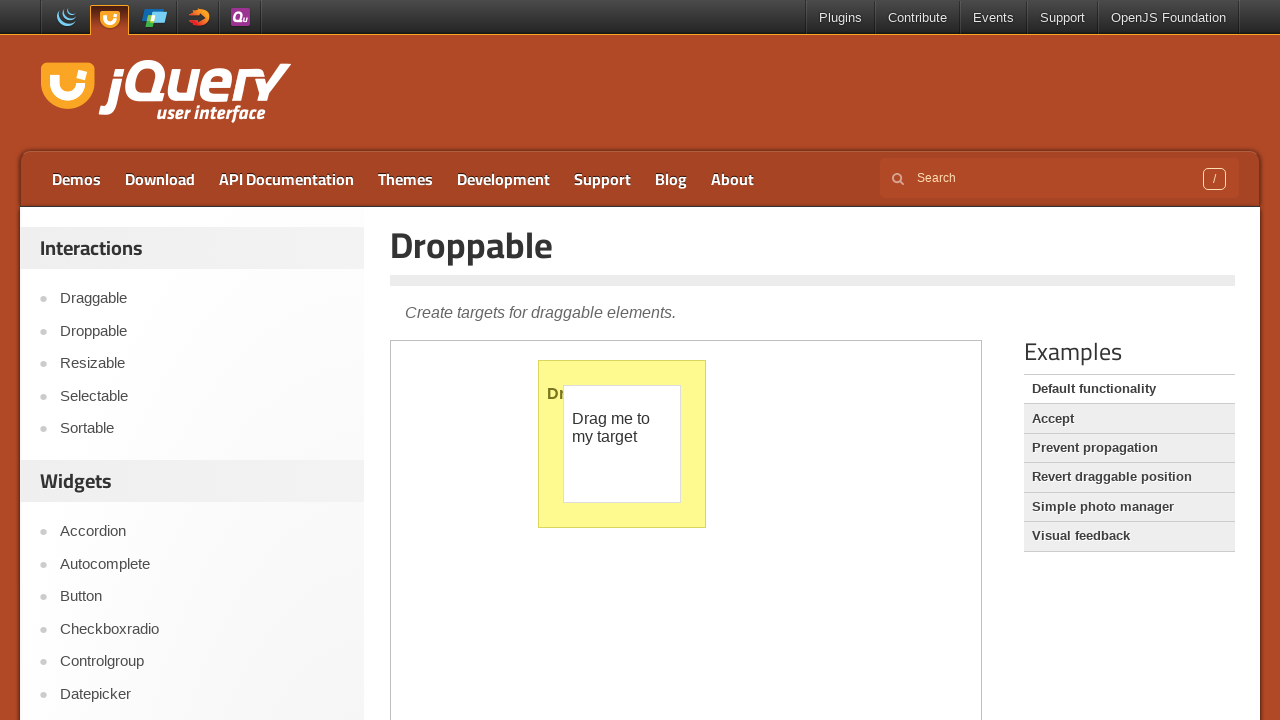